Tests handling of a JavaScript prompt dialog by clicking on basic elements, triggering a prompt, entering text, and accepting it.

Starting URL: http://automationbykrishna.com

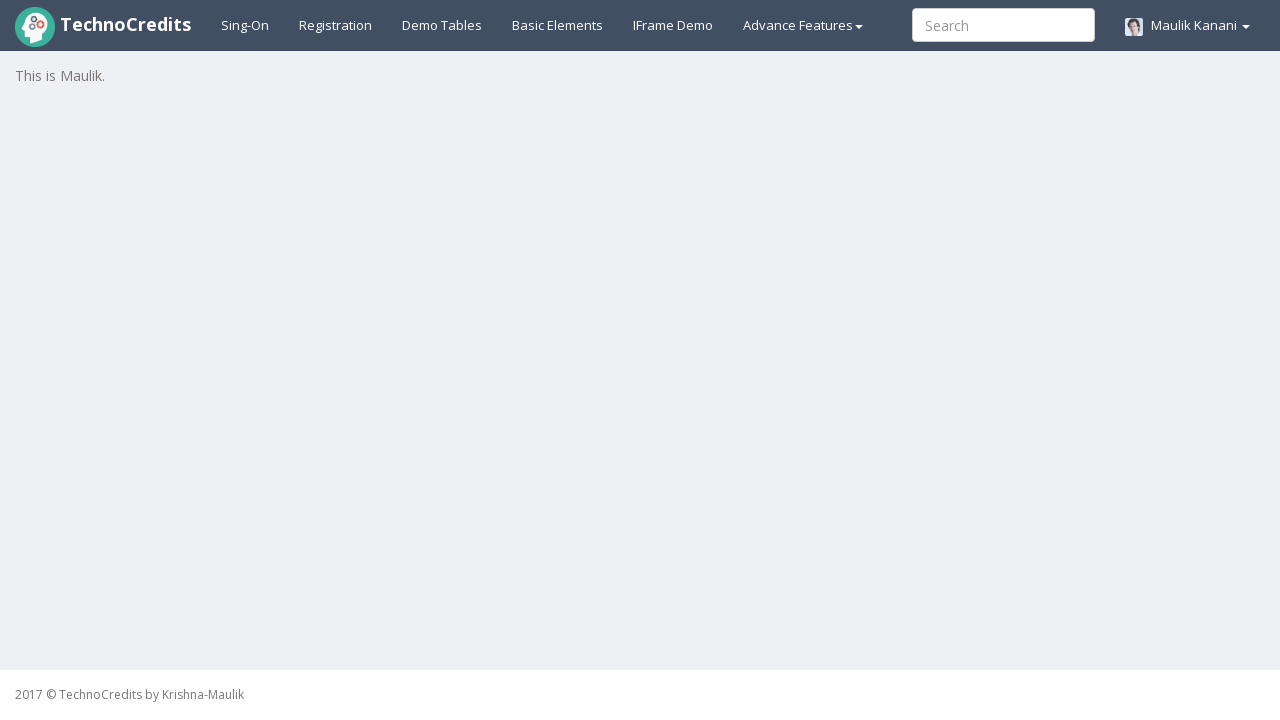

Clicked on basic elements link at (558, 25) on xpath=//*[@id='basicelements']
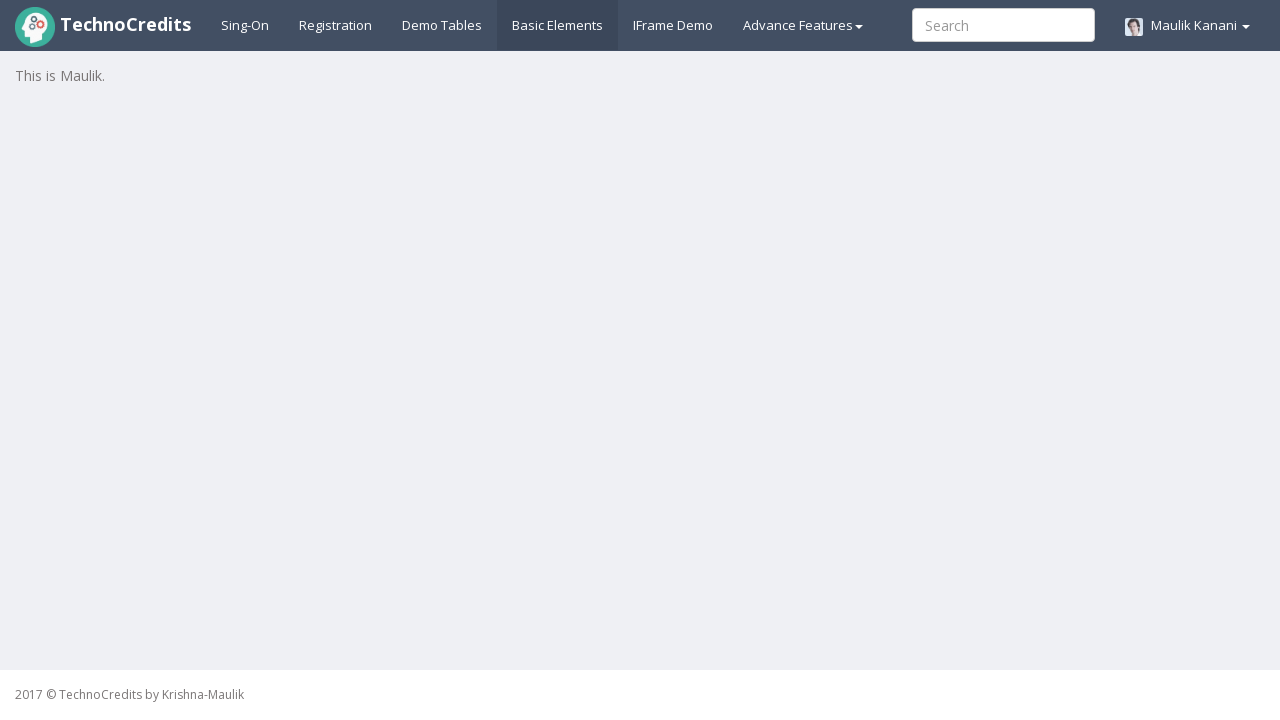

Waited 3 seconds for page to load
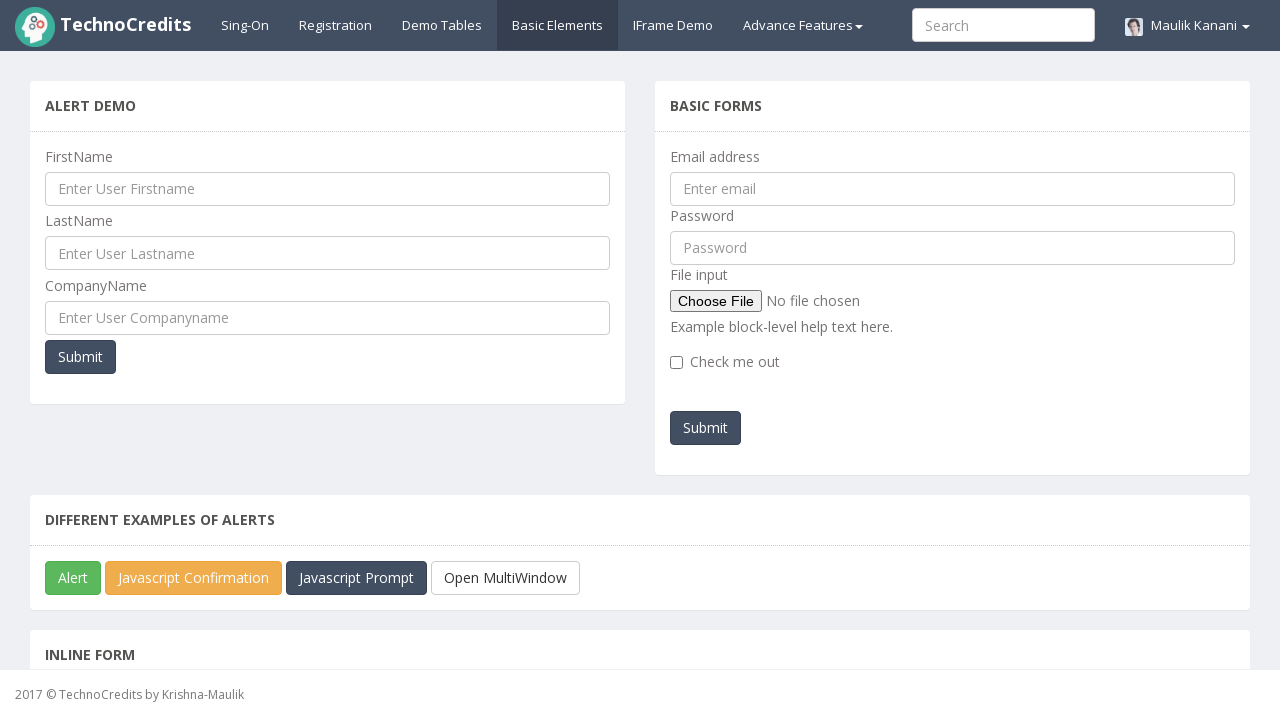

Set up dialog handler to accept prompt with text 'Yogiraj'
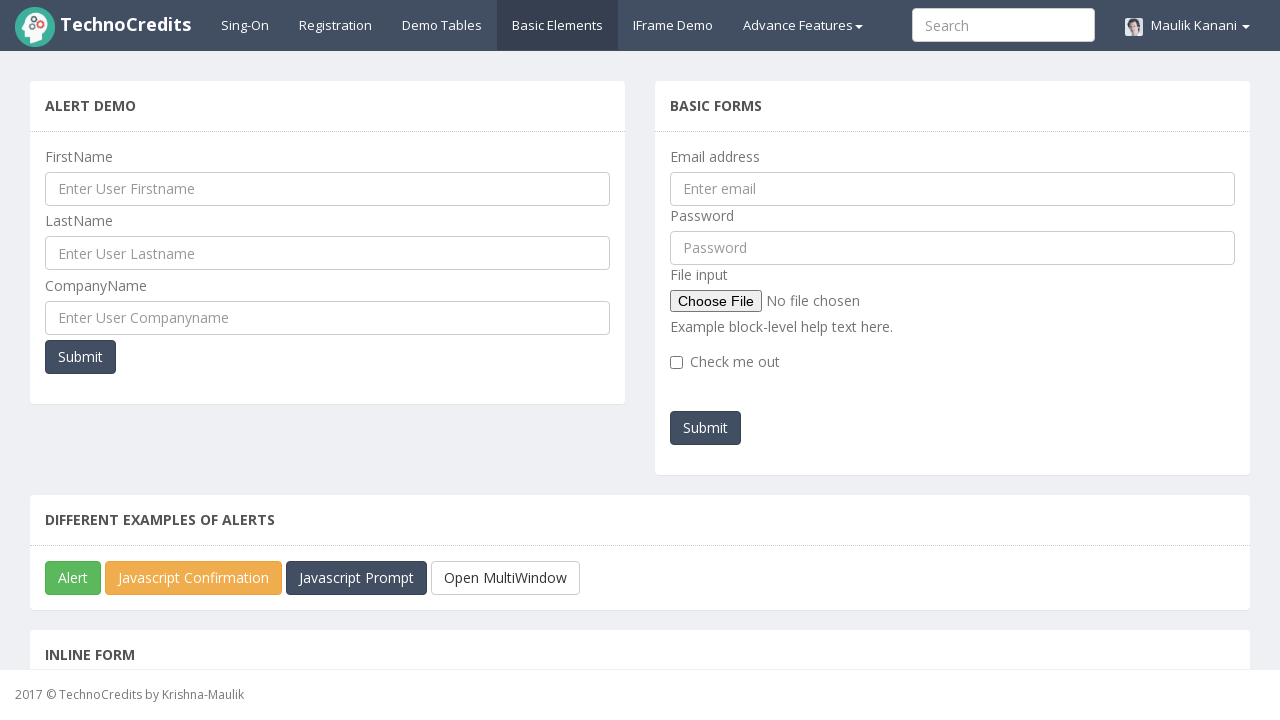

Clicked JavaScript prompt button to trigger dialog at (356, 578) on xpath=//*[@id='javascriptPromp']
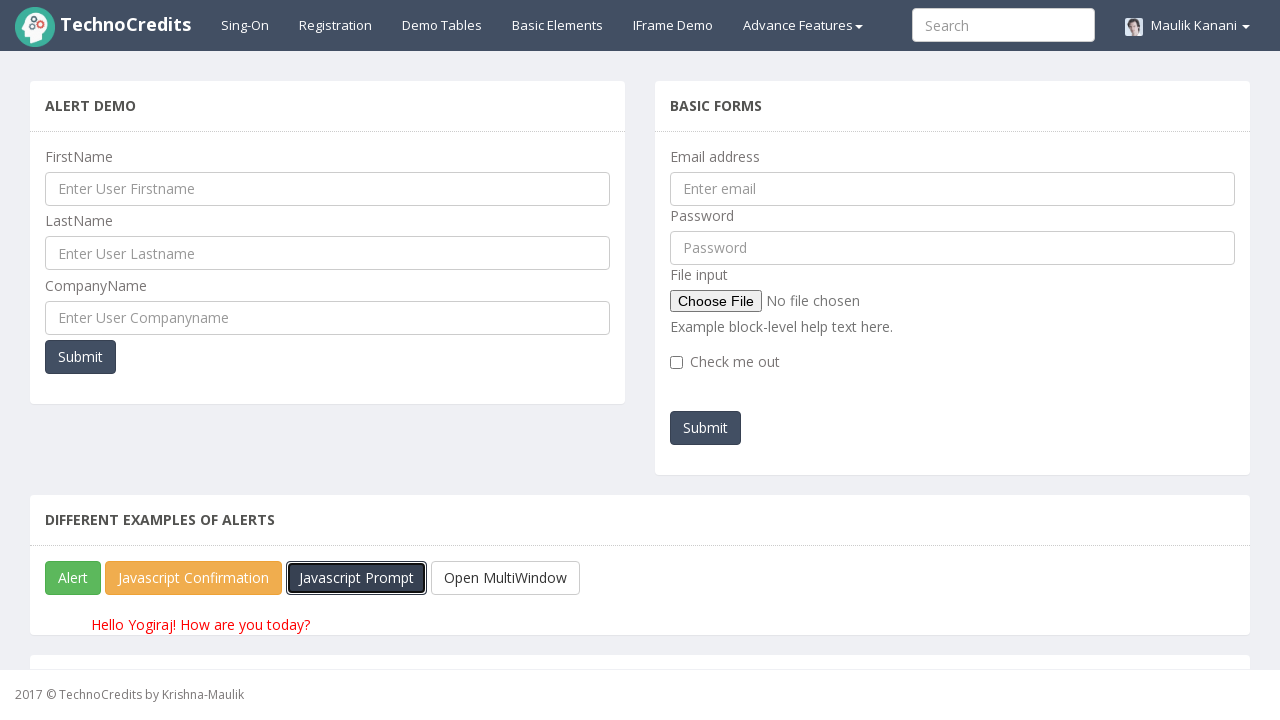

Result text appeared after accepting prompt
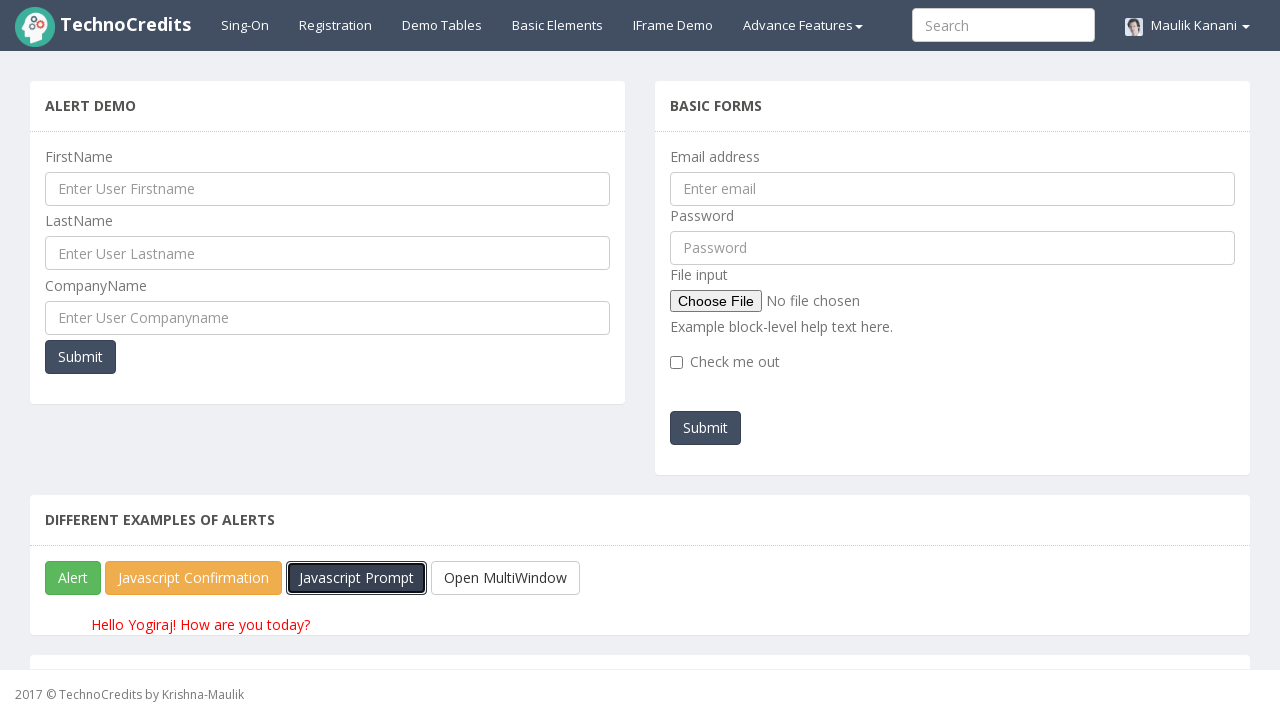

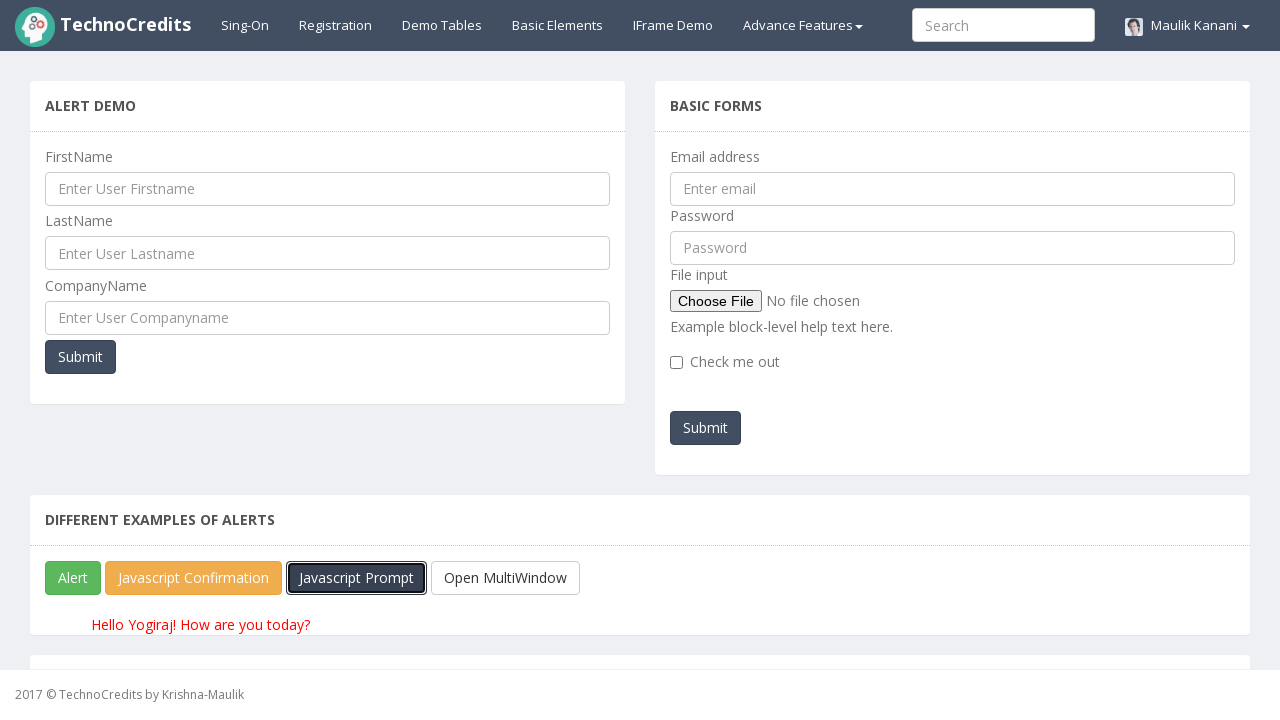